Tests accepting a JavaScript alert by clicking a button that triggers an alert, accepting it, and verifying the result message is displayed.

Starting URL: https://automationfc.github.io/basic-form/index.html

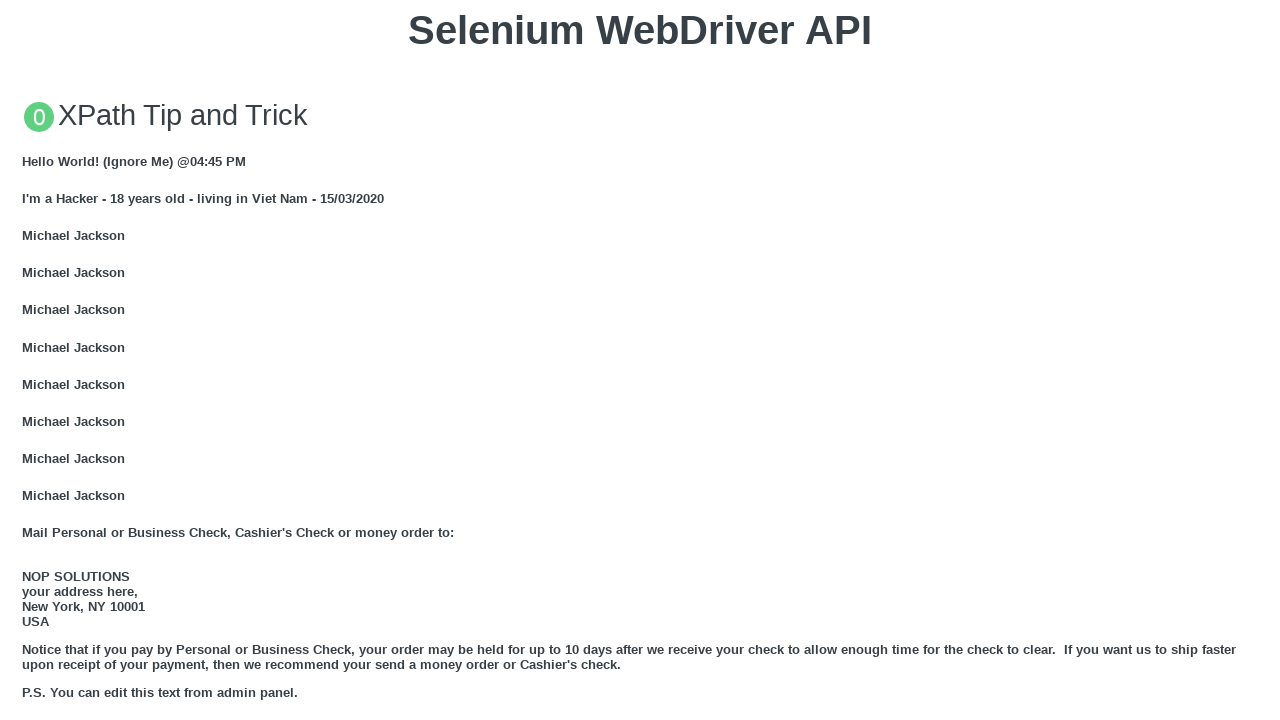

Clicked button to trigger JavaScript alert at (640, 360) on xpath=//button[text()='Click for JS Alert']
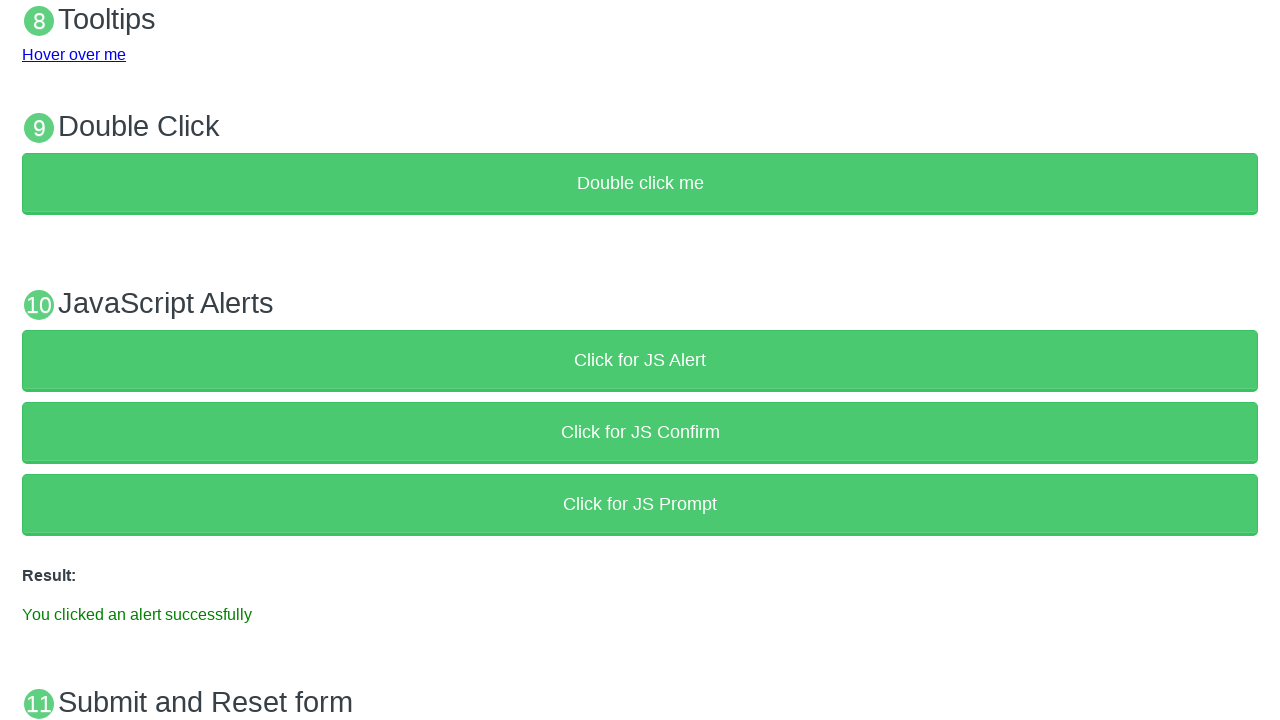

Set up dialog handler to accept alerts
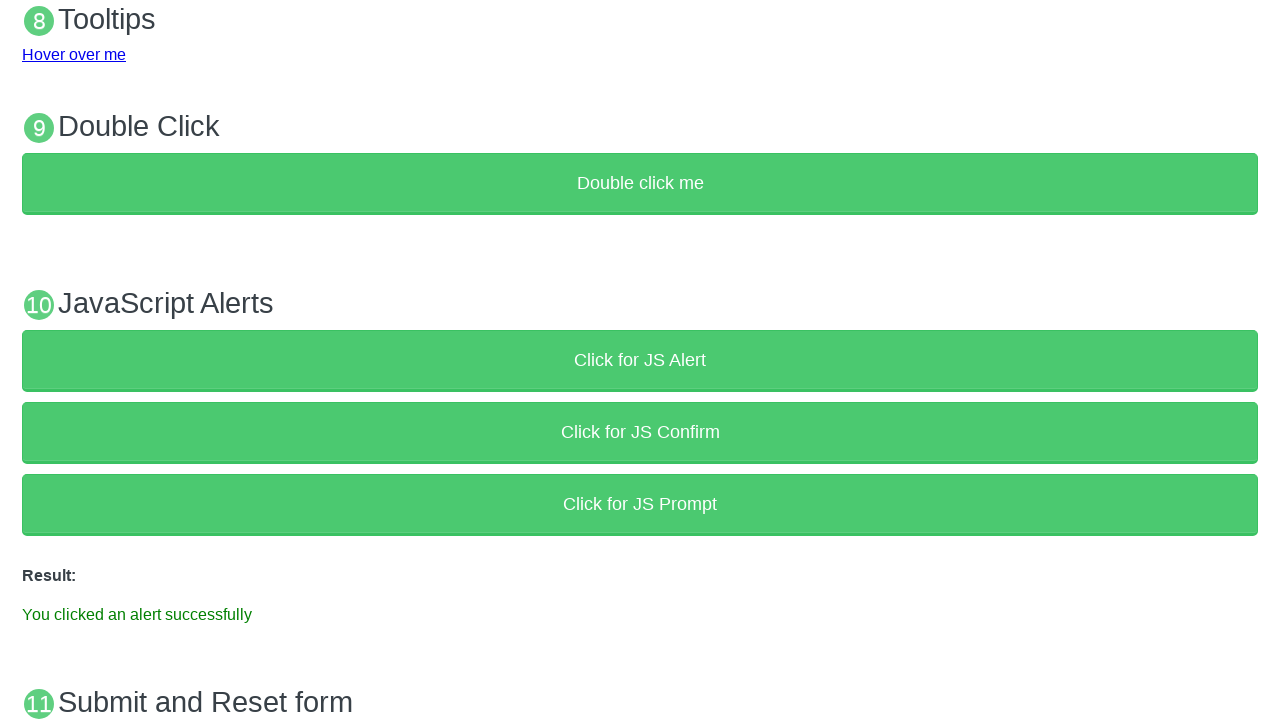

Alert accepted and result message displayed
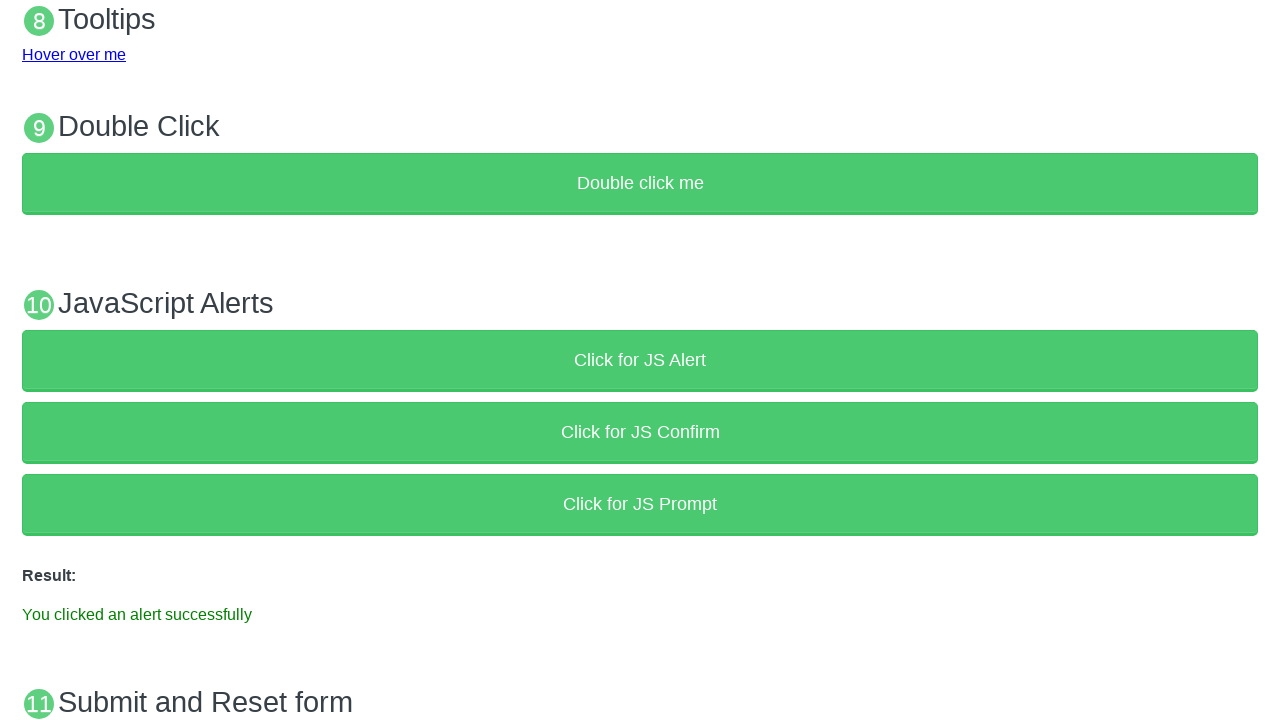

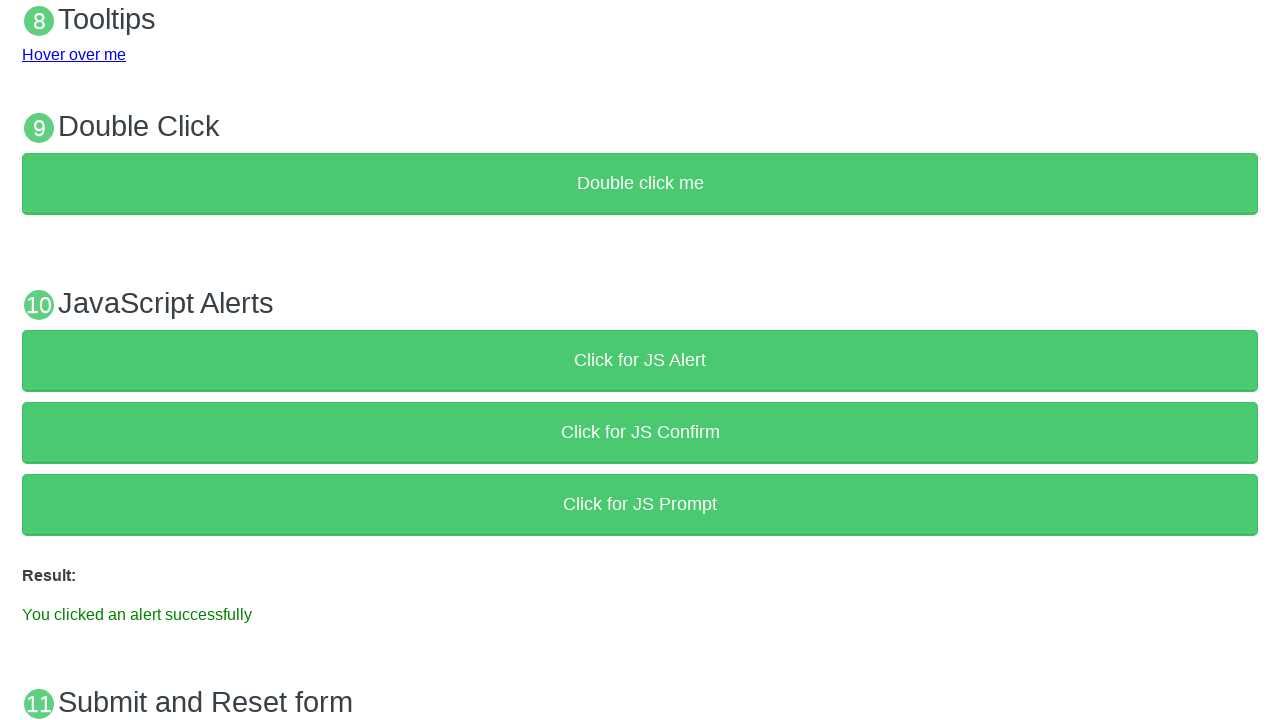